Simple navigation test that opens the Hepsiburada (Turkish e-commerce) homepage

Starting URL: https://hepsiburada.com

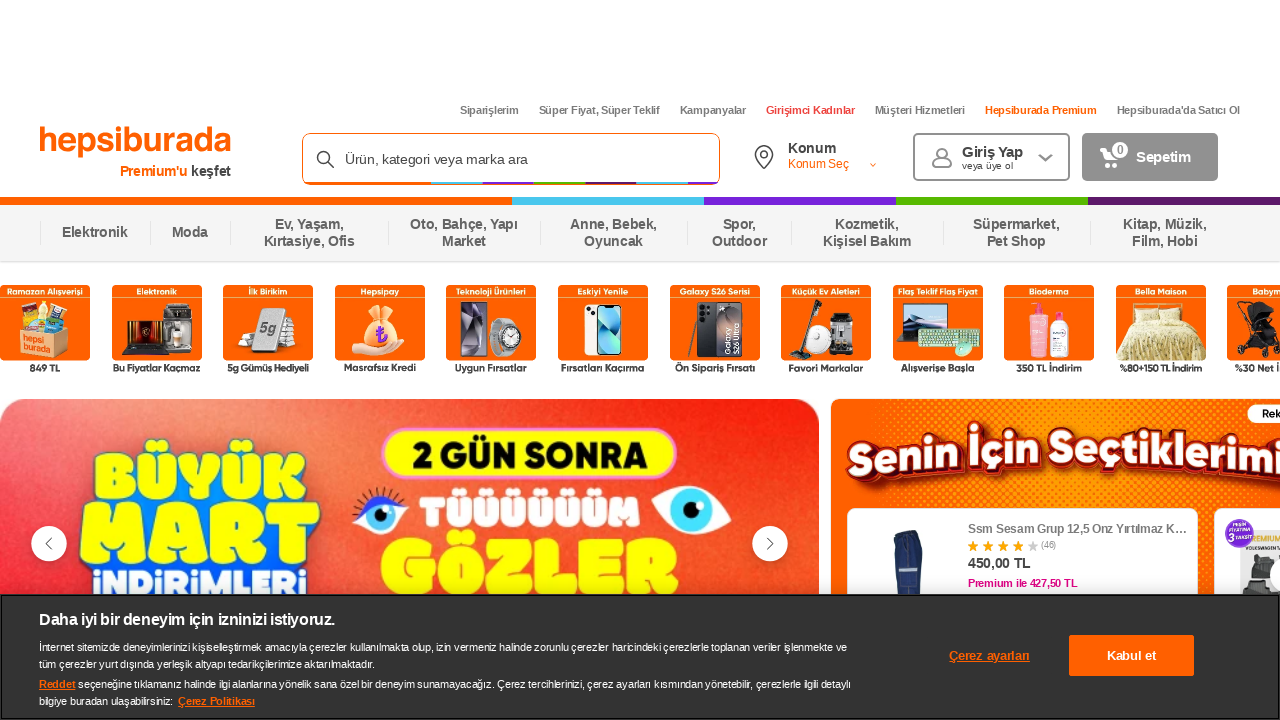

Waited for Hepsiburada homepage to load (domcontentloaded)
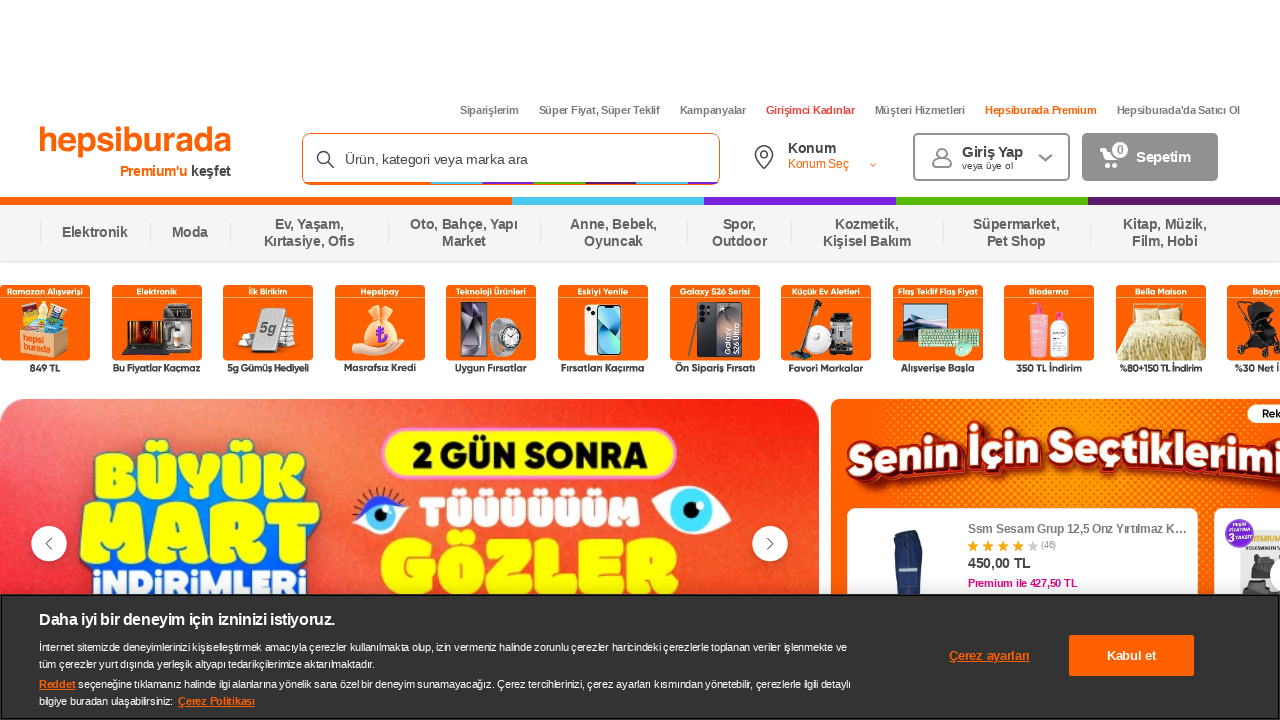

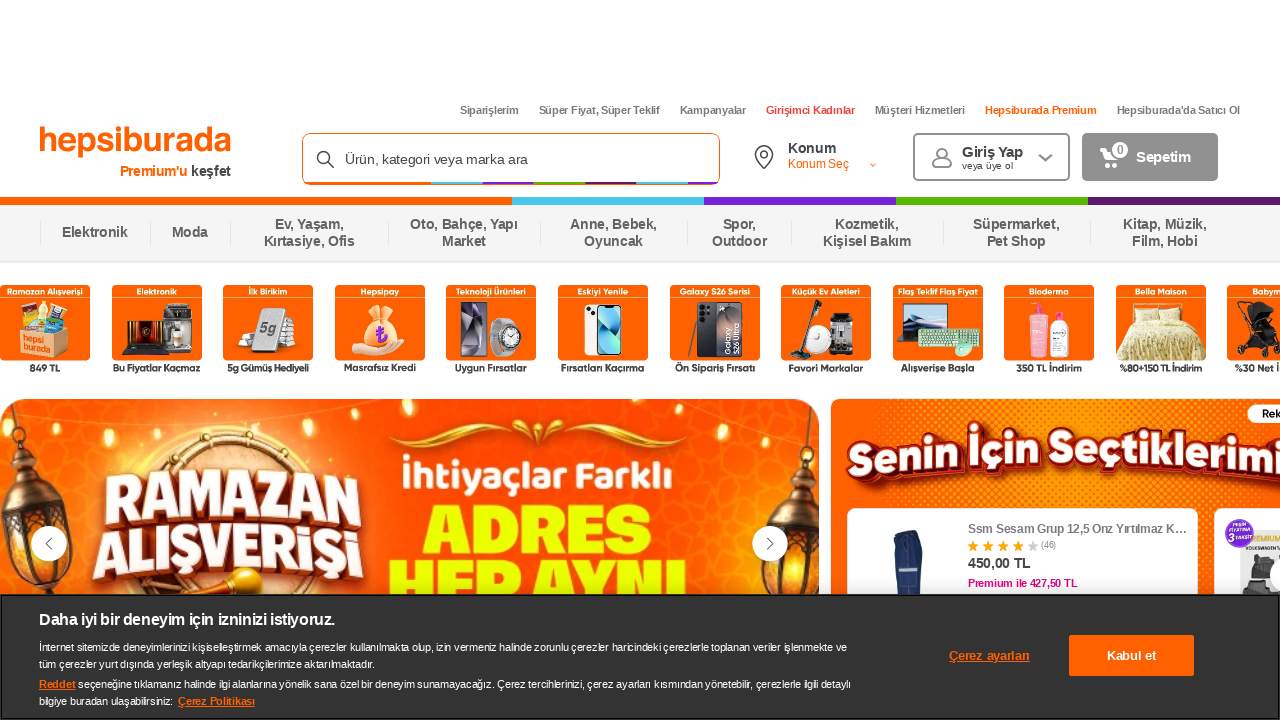